Tests child window handling by clicking a link that opens a new page, extracting text from the new page, and filling a form field on the original page with the extracted domain

Starting URL: https://rahulshettyacademy.com/loginpagePractise/

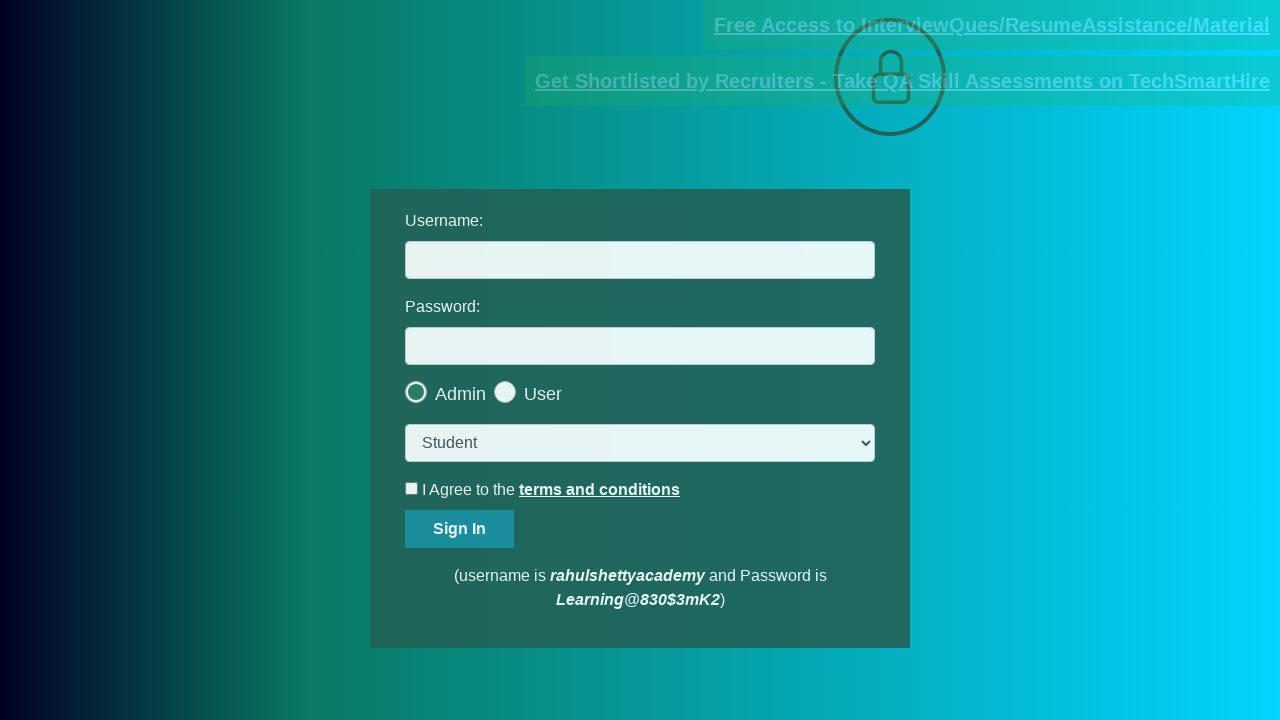

Clicked documents-request link and waited for new page to open at (992, 25) on [href*='documents-request']
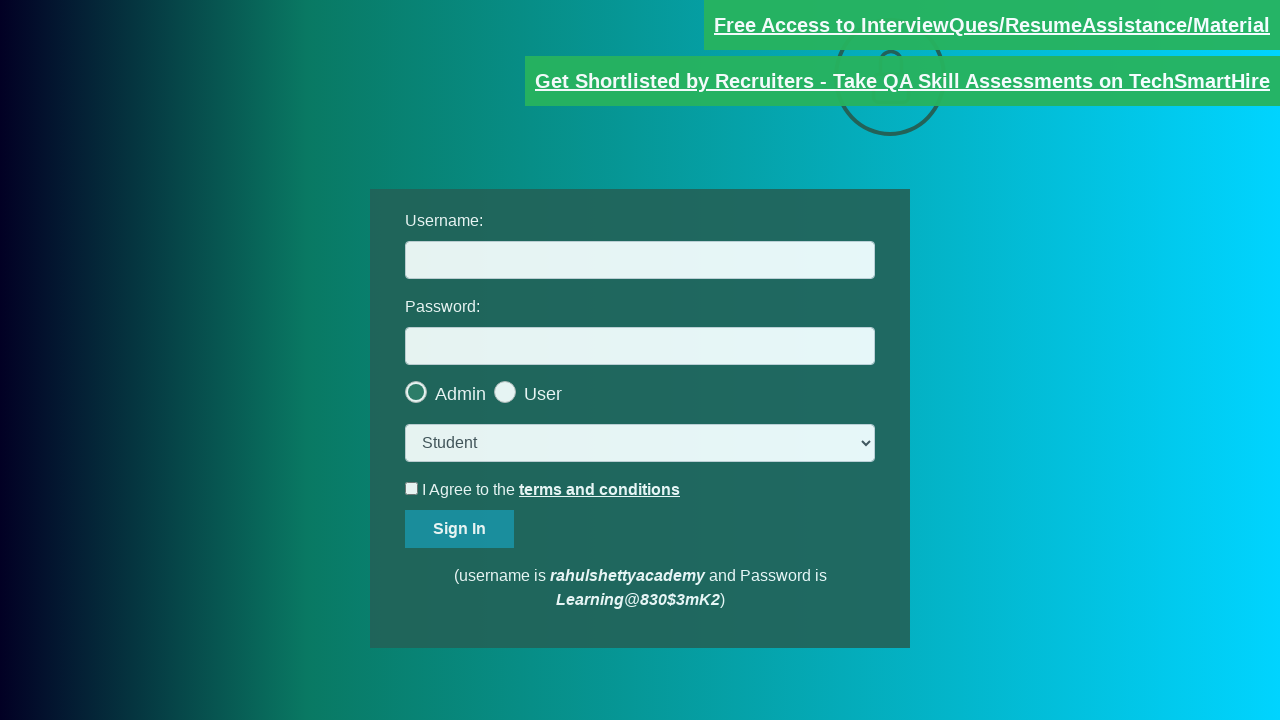

Captured new page instance
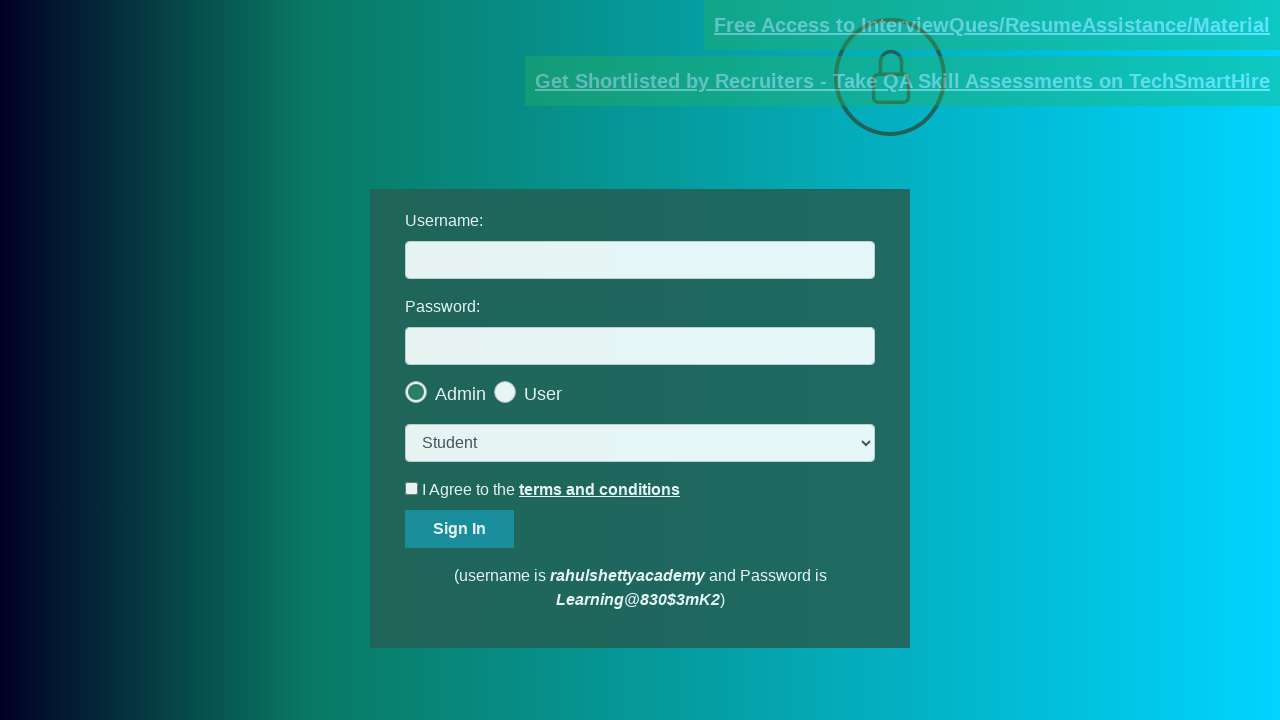

Waited for new page to load
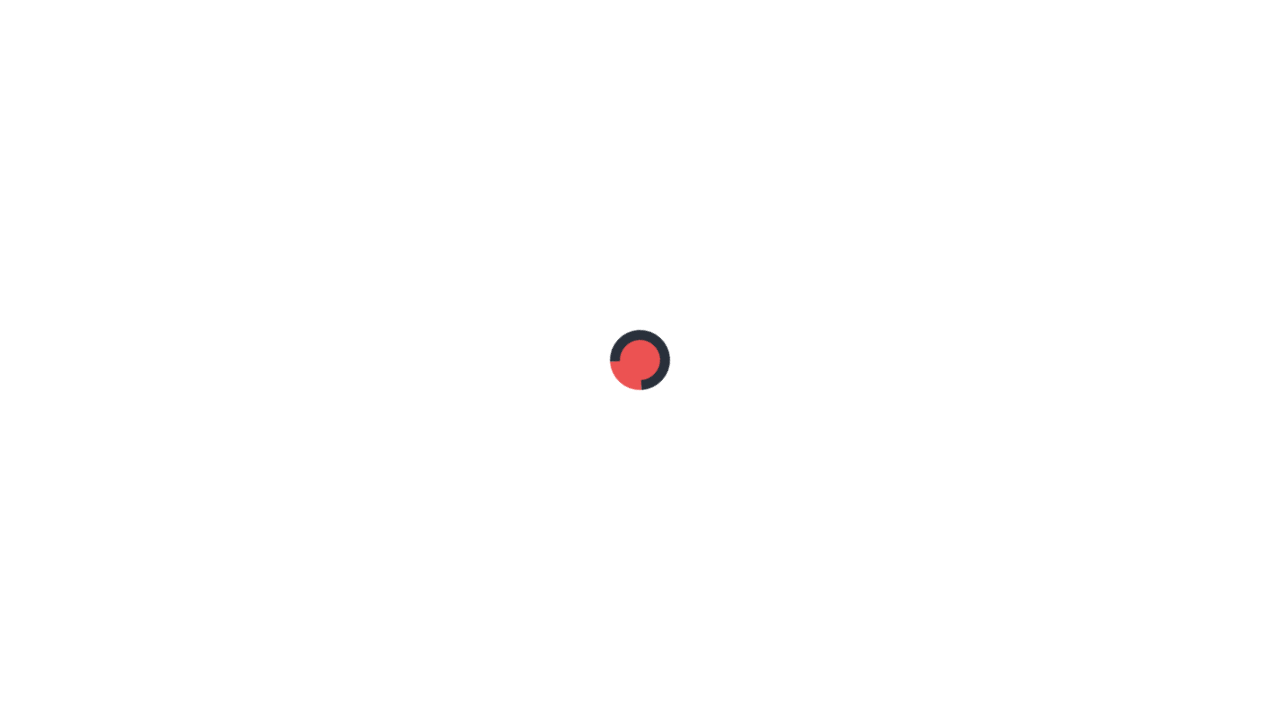

Extracted text from red element on new page
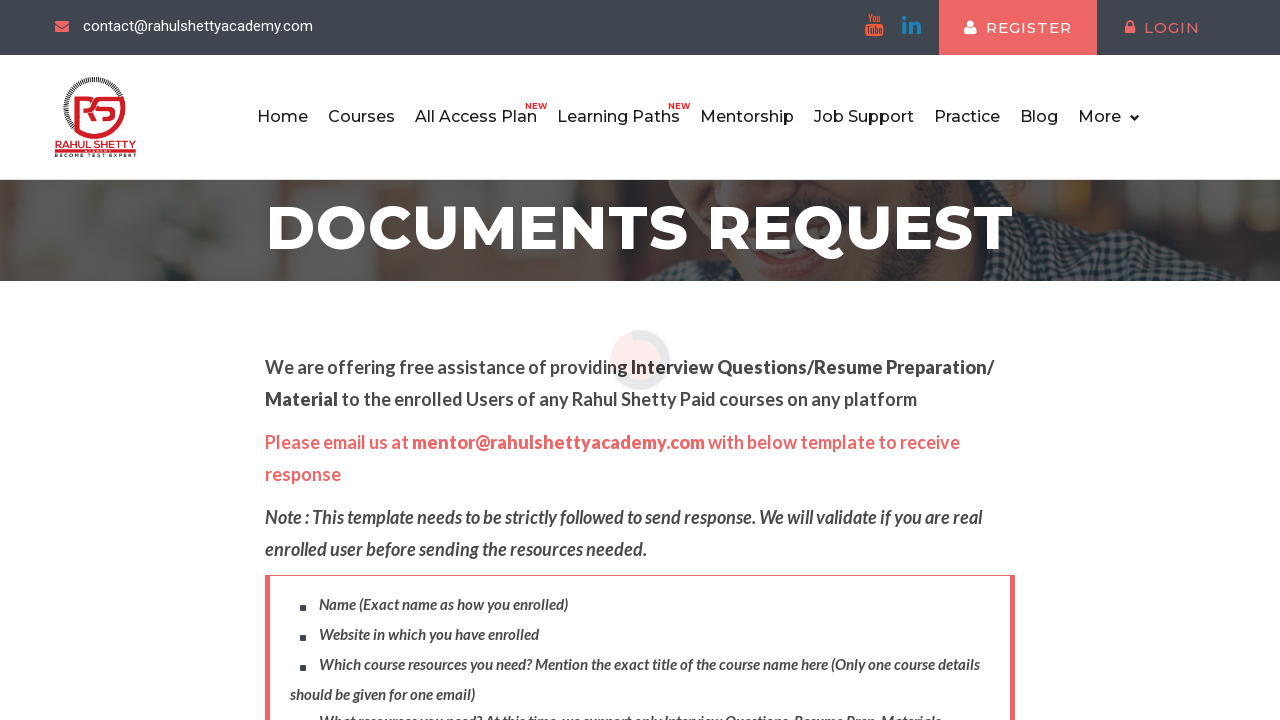

Parsed domain portion from extracted text on #username
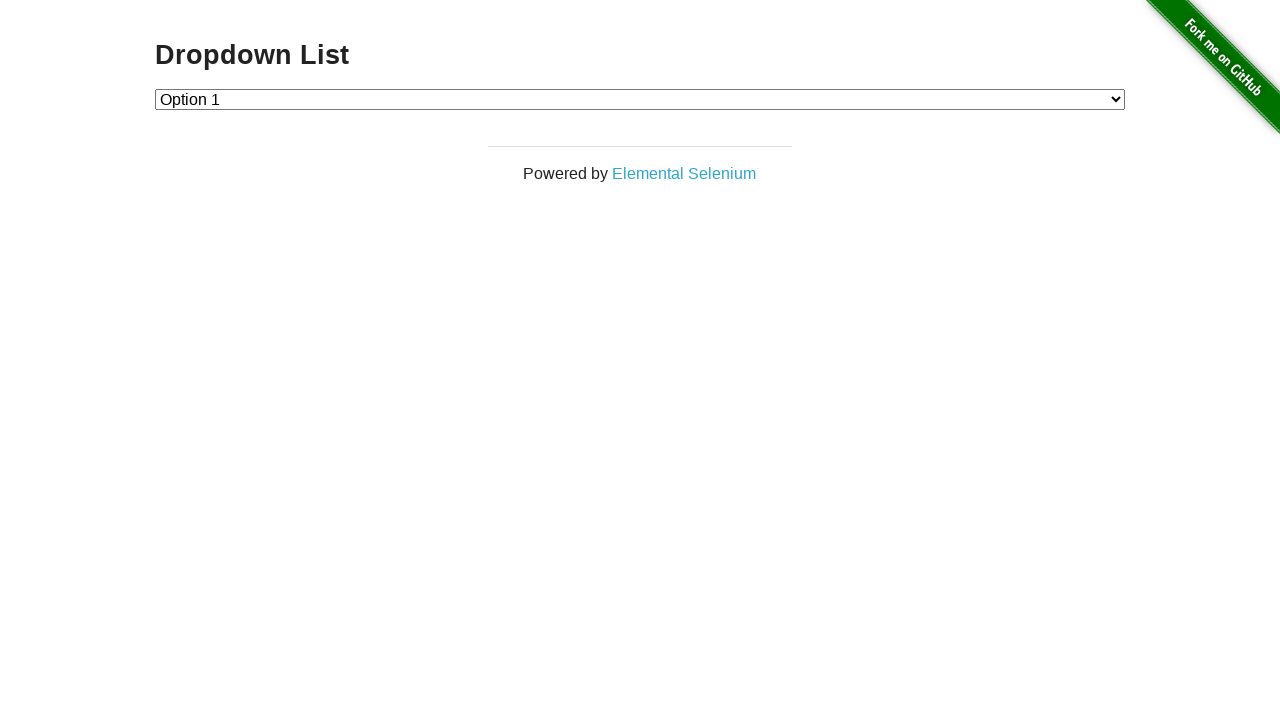

Extracted domain: rahulshettyacademy.com
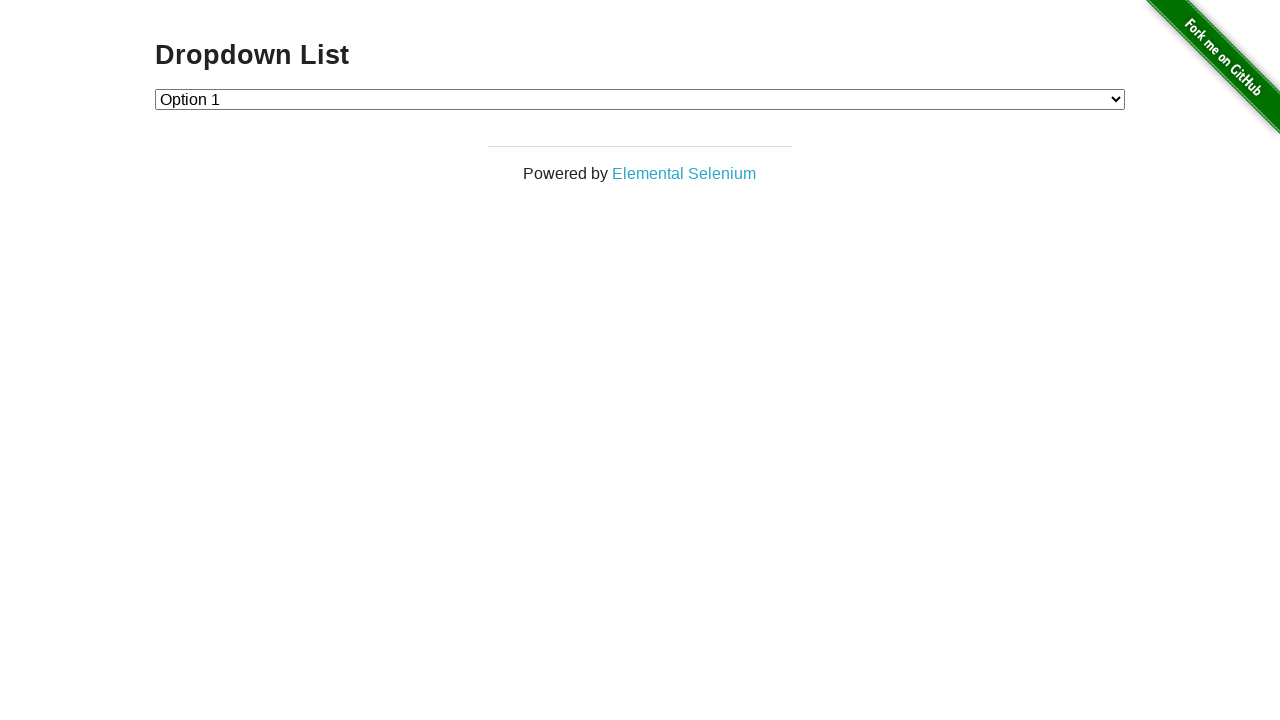

Filled username field with extracted domain 'rahulshettyacademy.com'
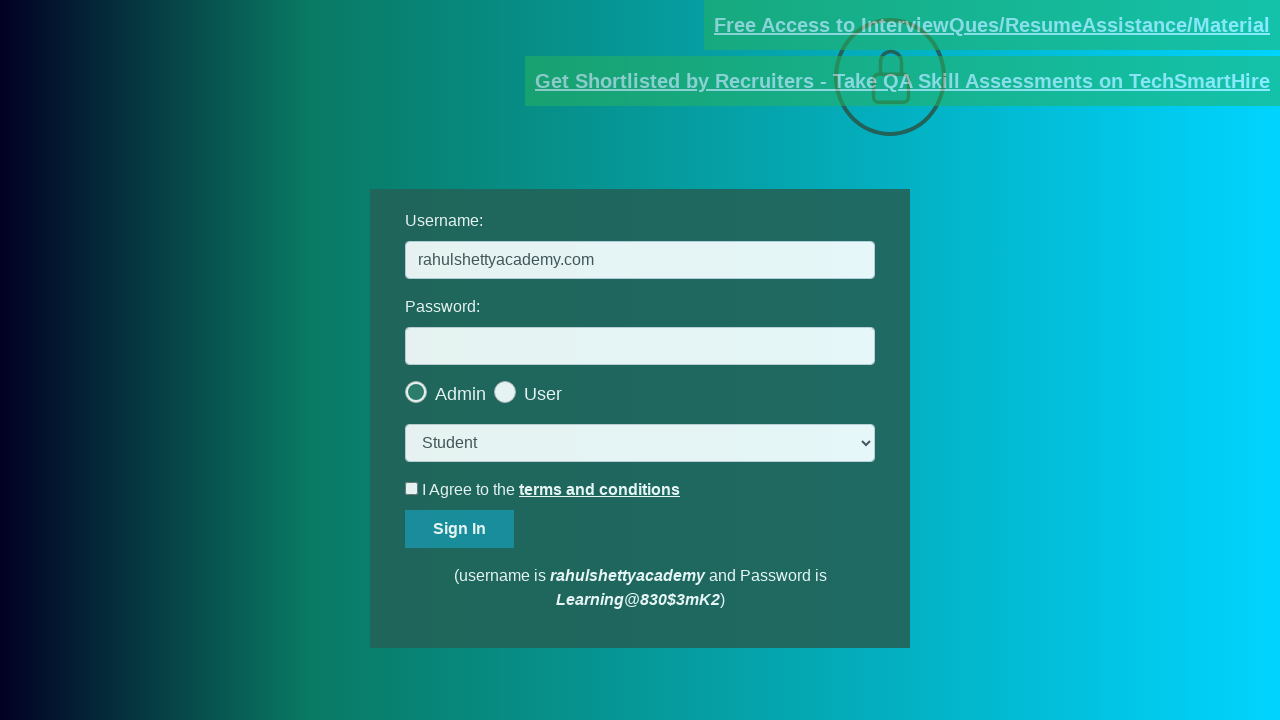

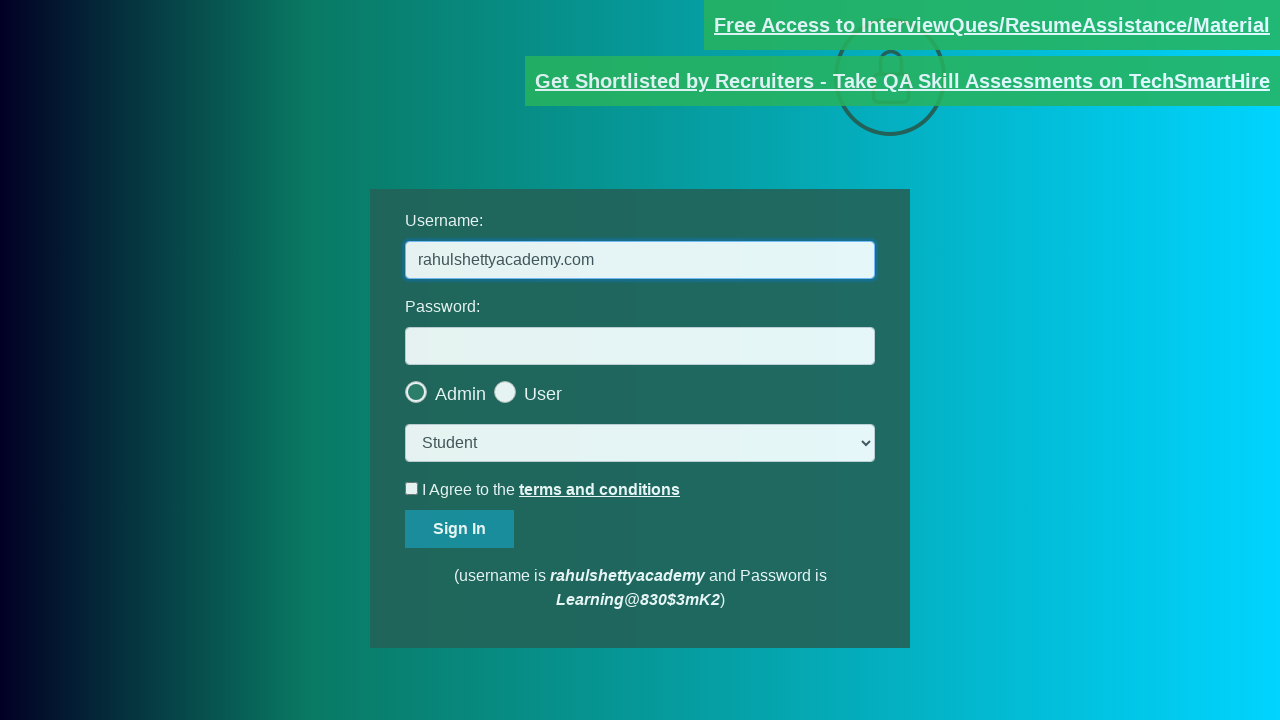